Tests modal dialog functionality by clicking on the Large Modal button and verifying that the modal appears

Starting URL: https://demoqa.com/modal-dialogs

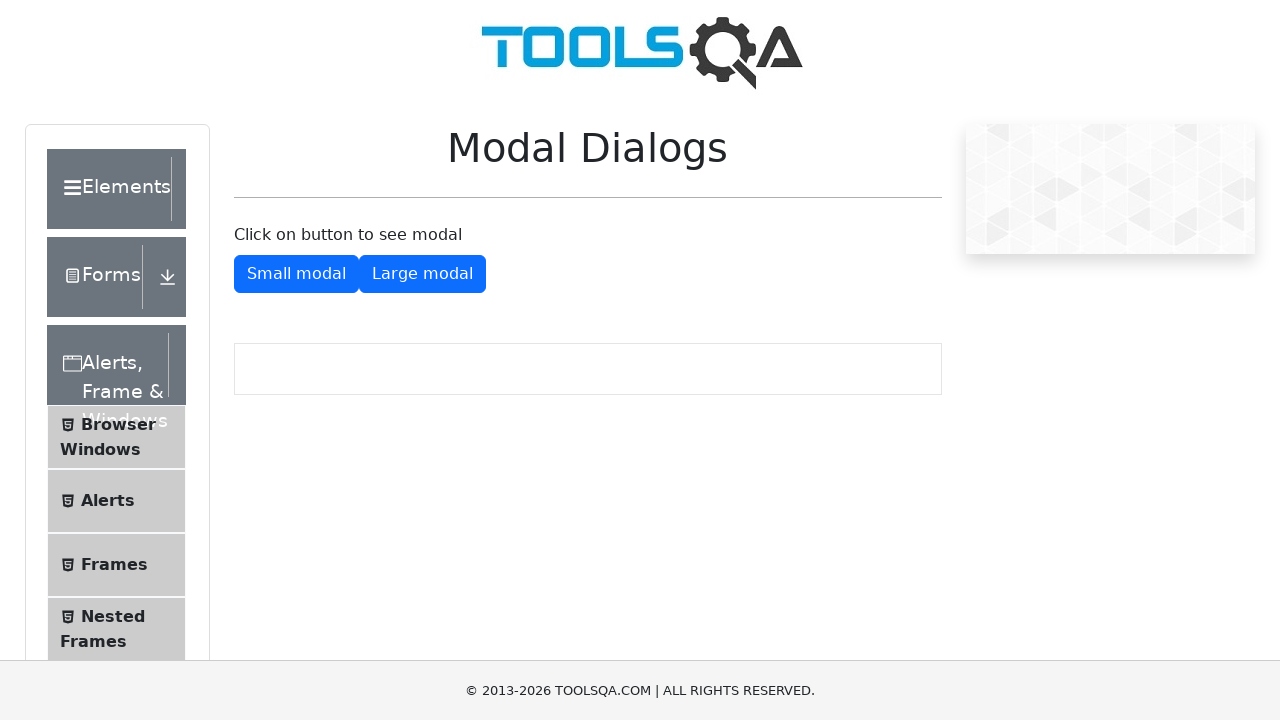

Clicked on Large Modal button at (422, 274) on #showLargeModal
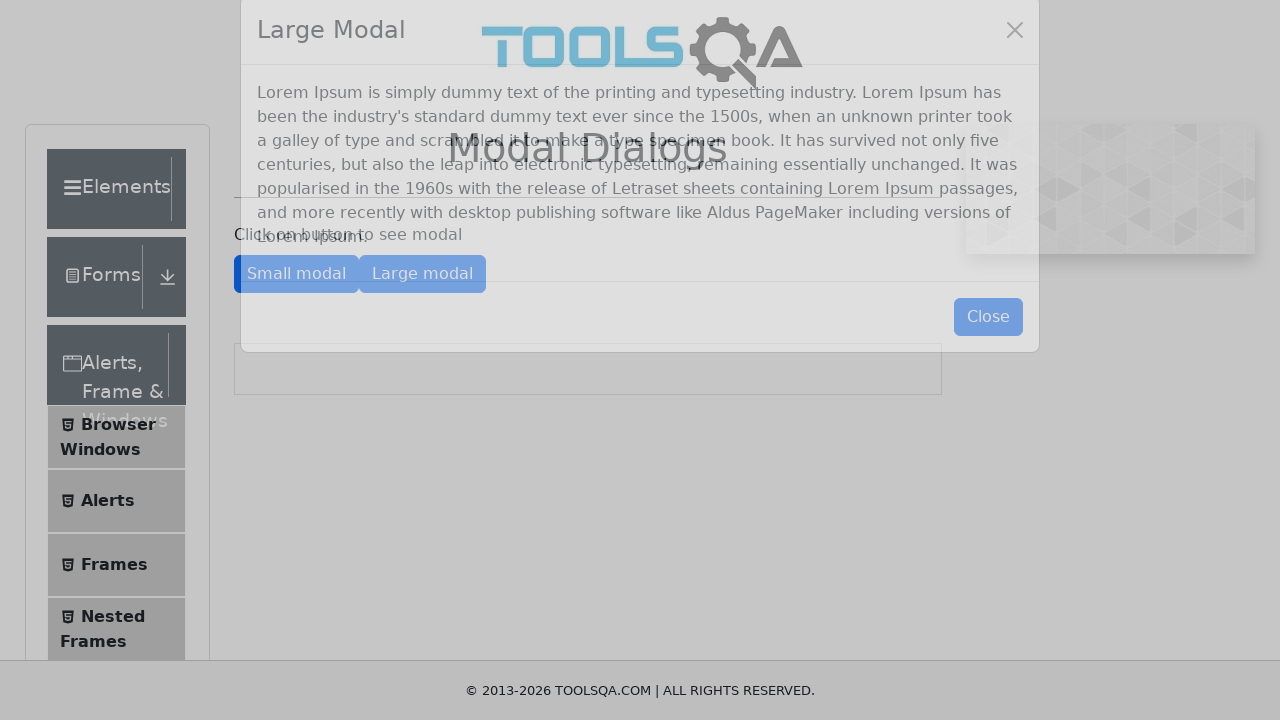

Modal dialog appeared and is visible
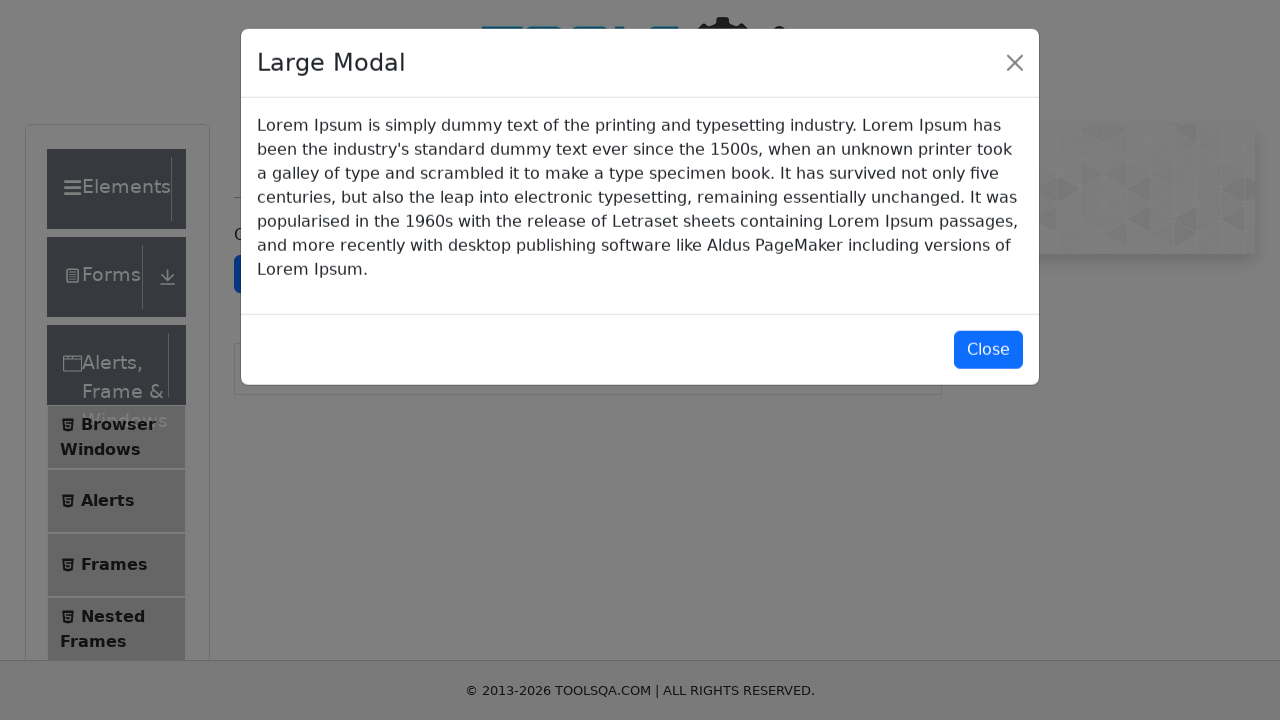

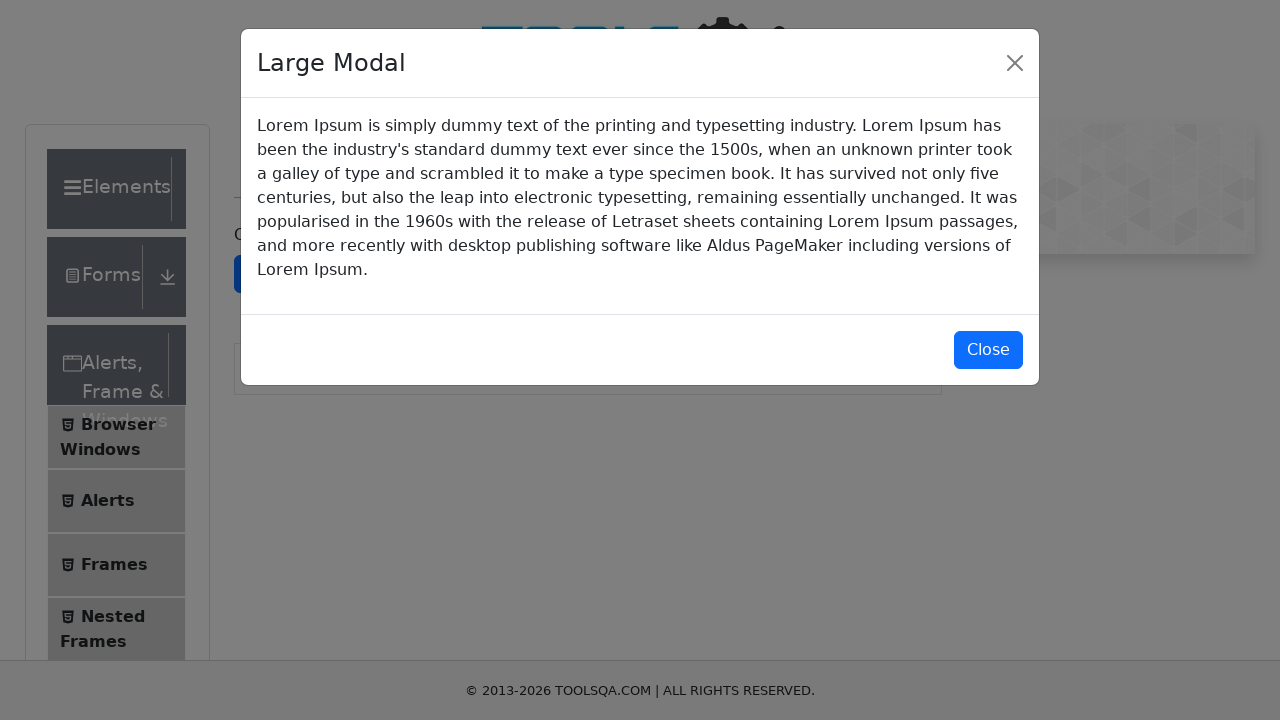